Tests JS Prompt dialog by clicking prompt button, dismissing it with Cancel, and verifying the result shows "You entered: null"

Starting URL: https://the-internet.herokuapp.com/javascript_alerts

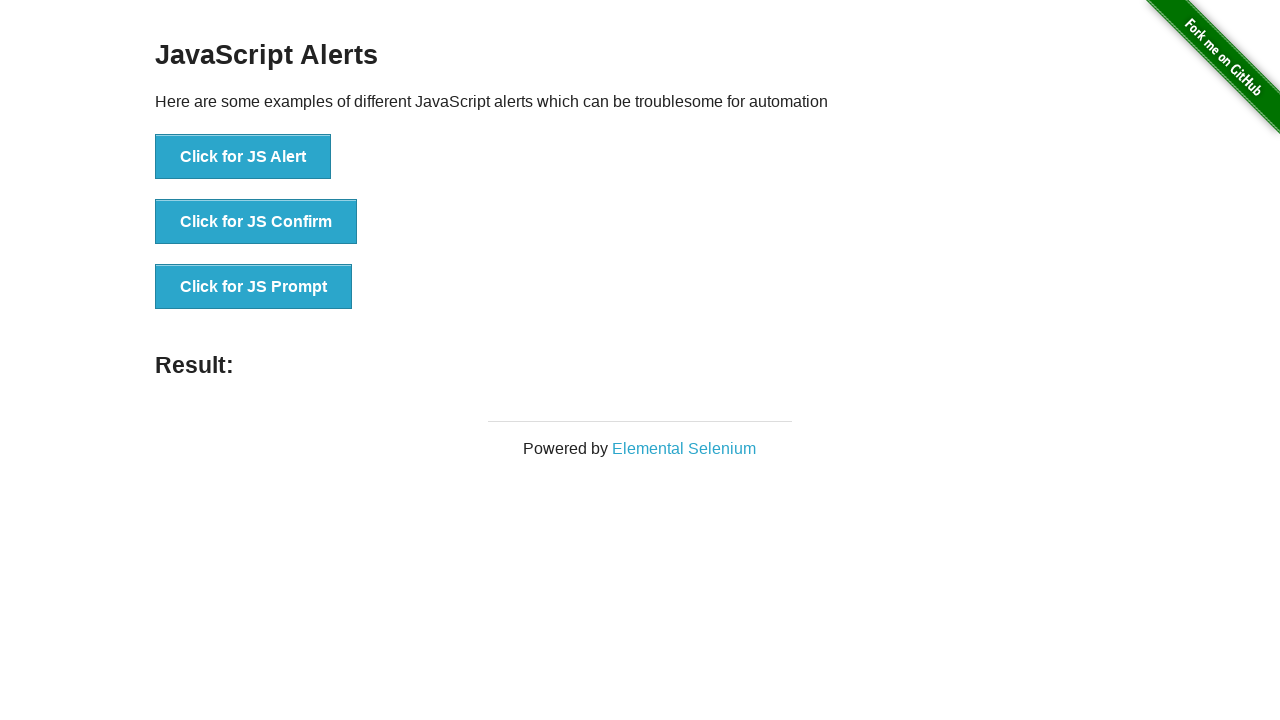

Navigated to JavaScript alerts test page
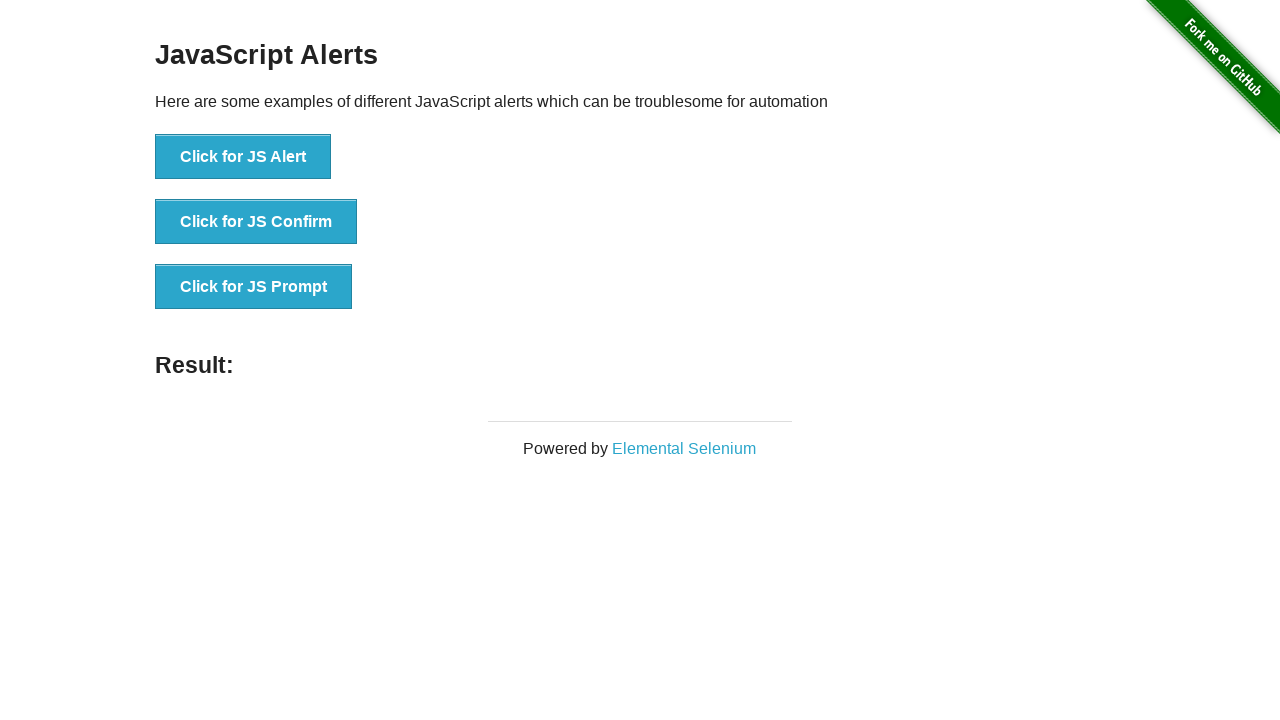

Set up dialog handler to dismiss prompts
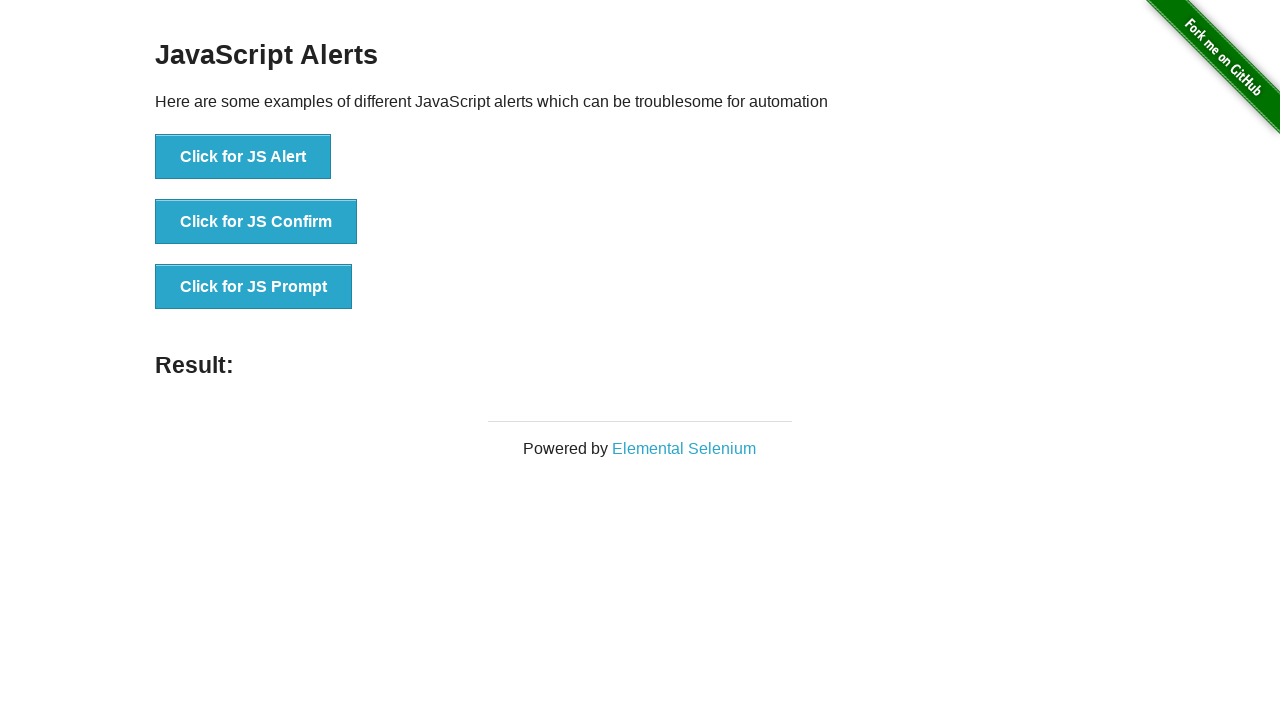

Clicked JS Prompt button at (254, 287) on button[onclick*='jsPrompt']
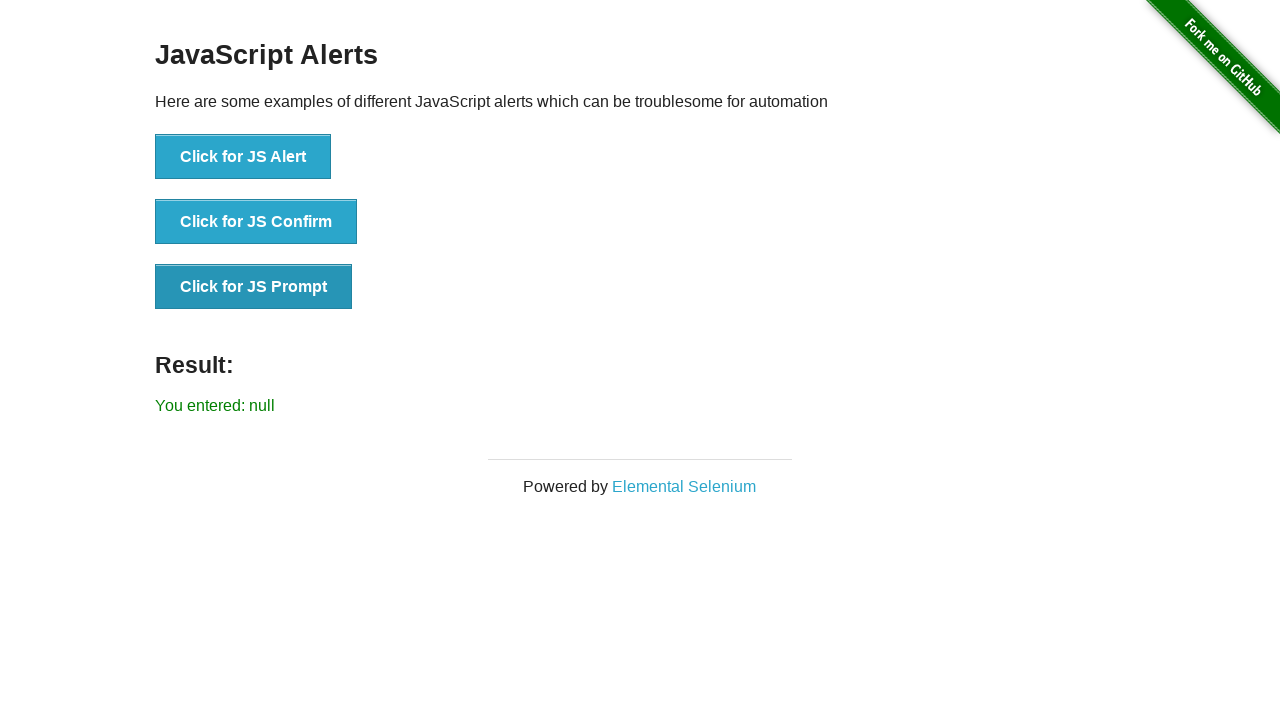

Waited for result message to appear
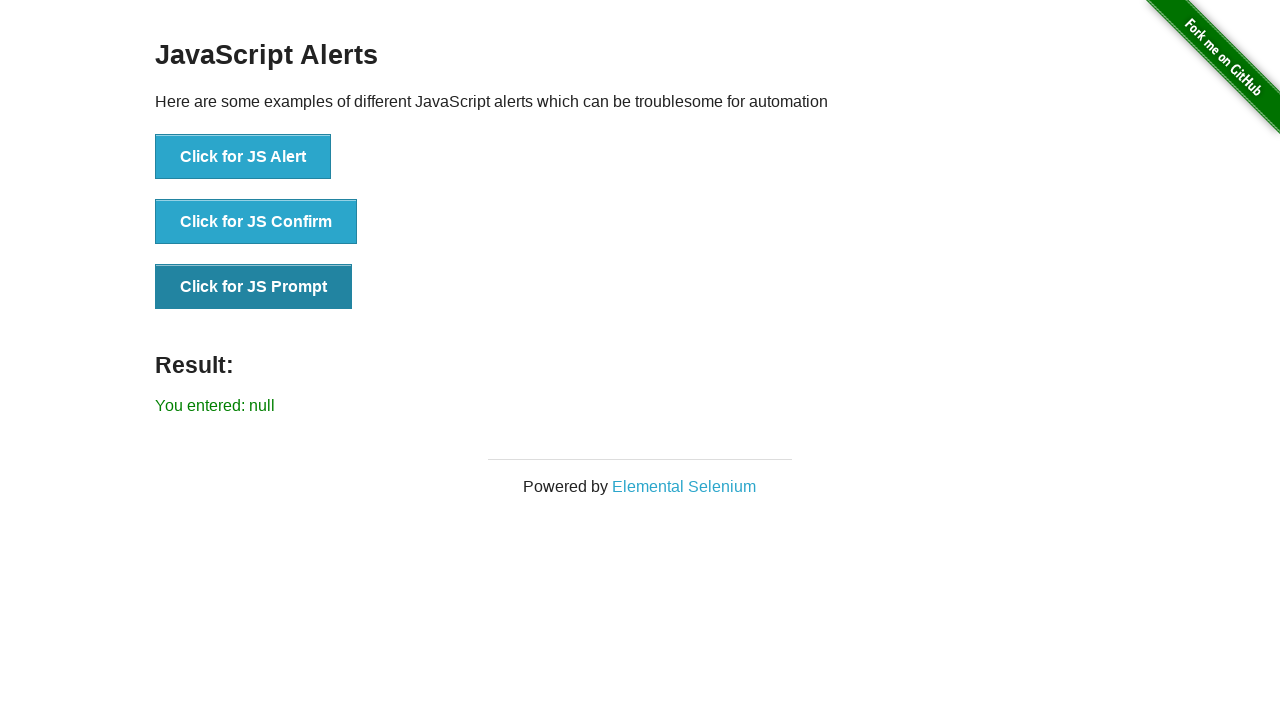

Retrieved result text content
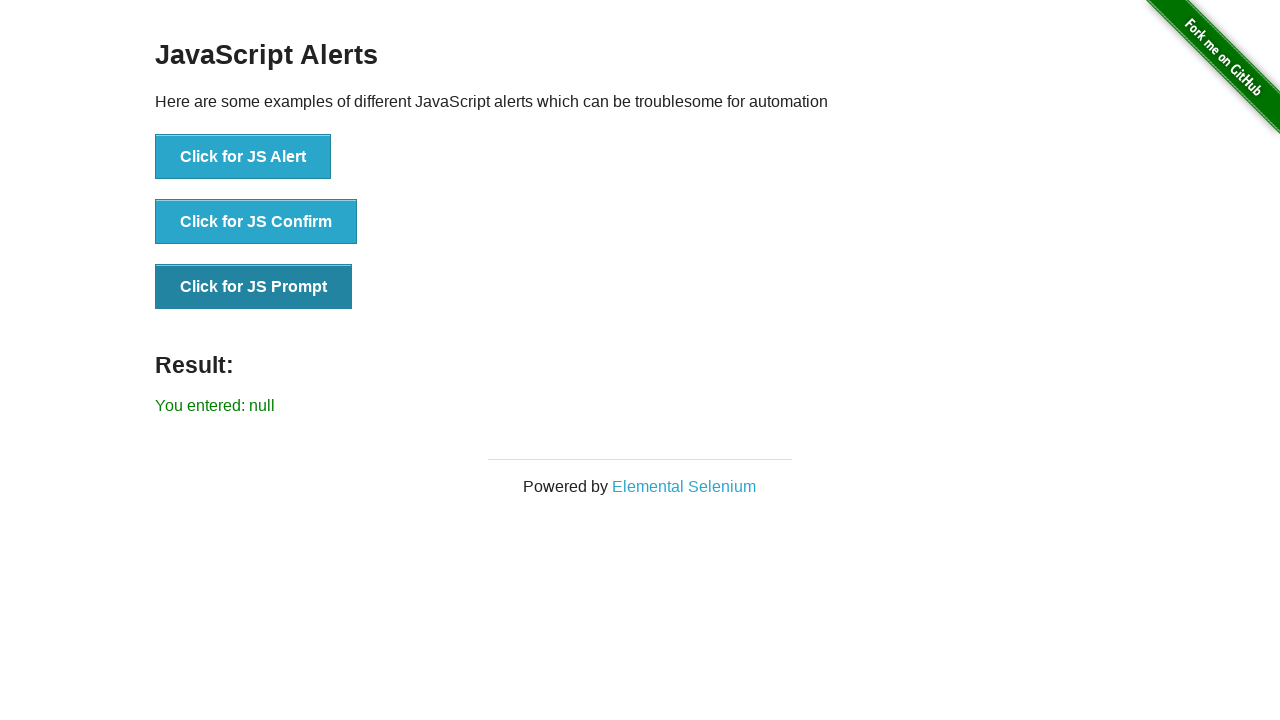

Verified result shows 'You entered: null' after dismissing prompt with Cancel
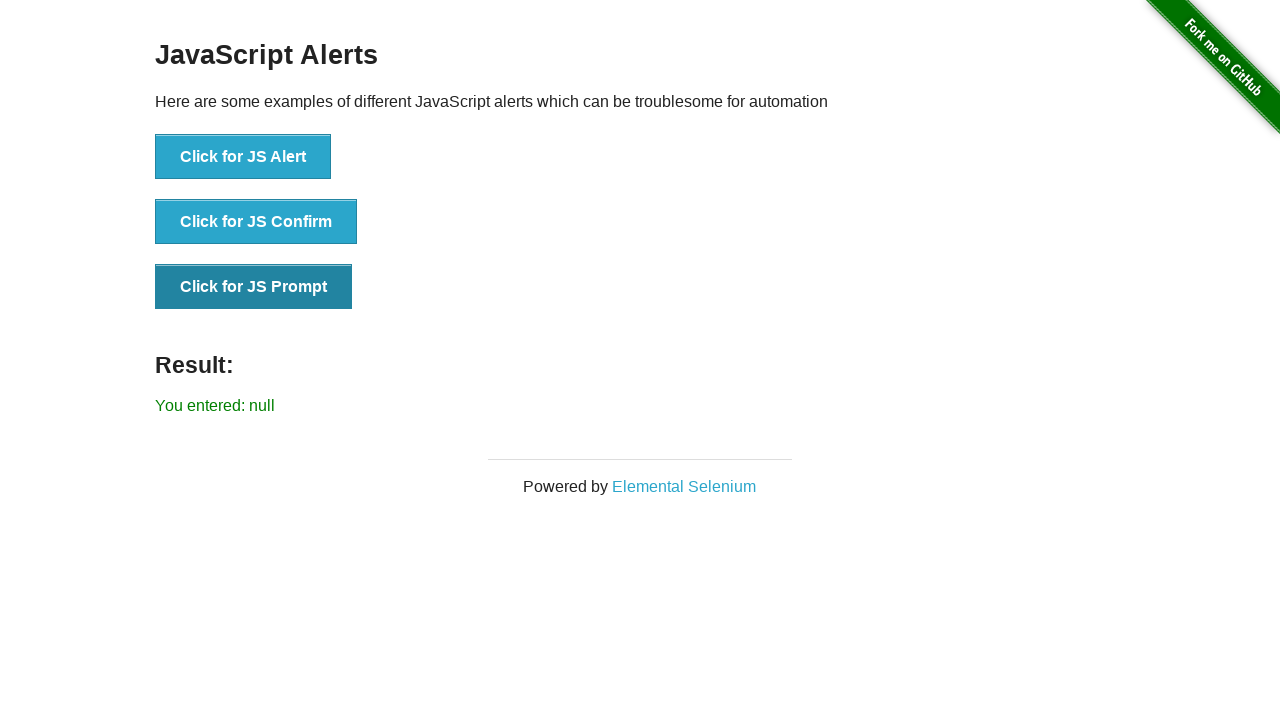

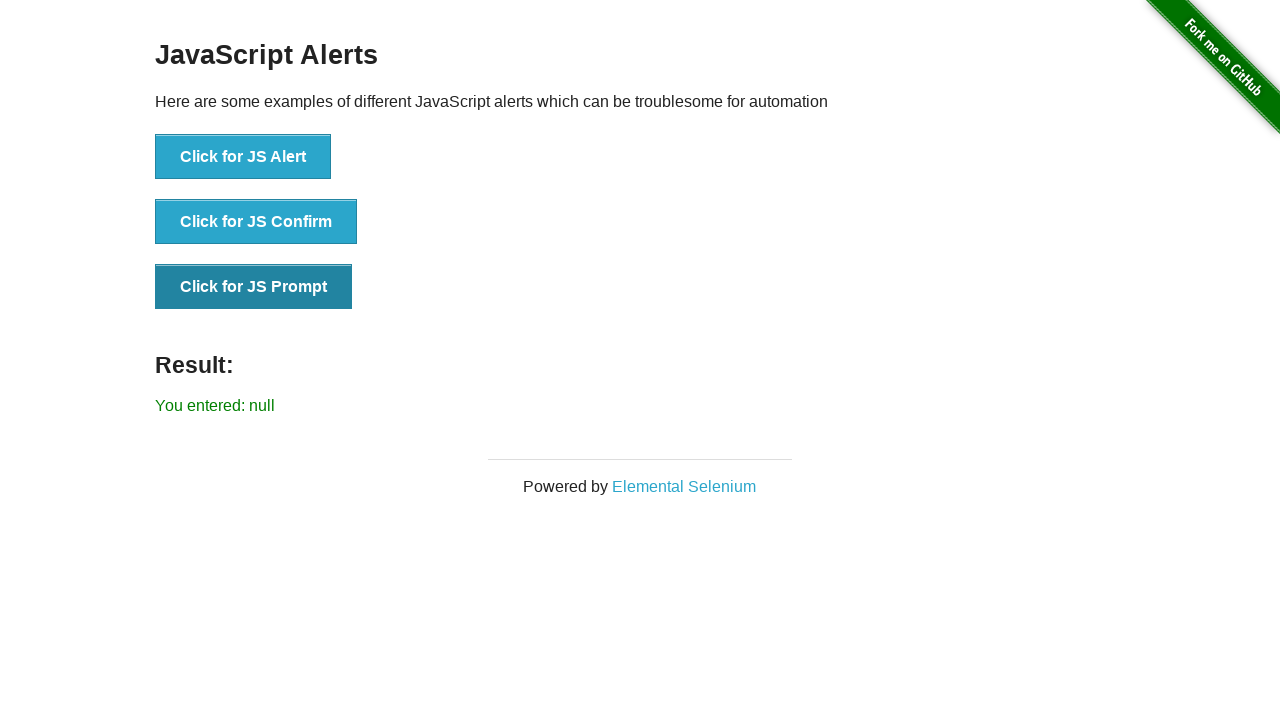